Tests e-commerce functionality by searching for products containing 'ca', adding 'Carrot' to cart, and proceeding through checkout to place an order

Starting URL: https://rahulshettyacademy.com/seleniumPractise/#/

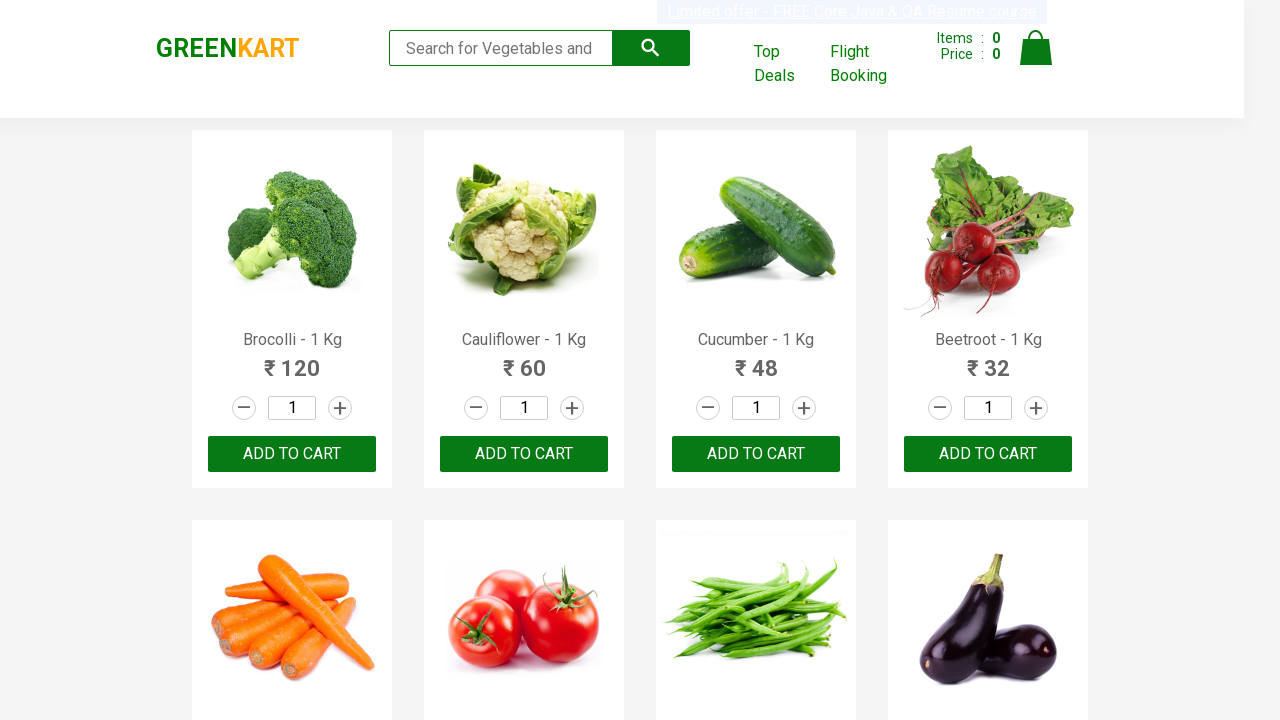

Filled search box with 'ca' on .search-keyword
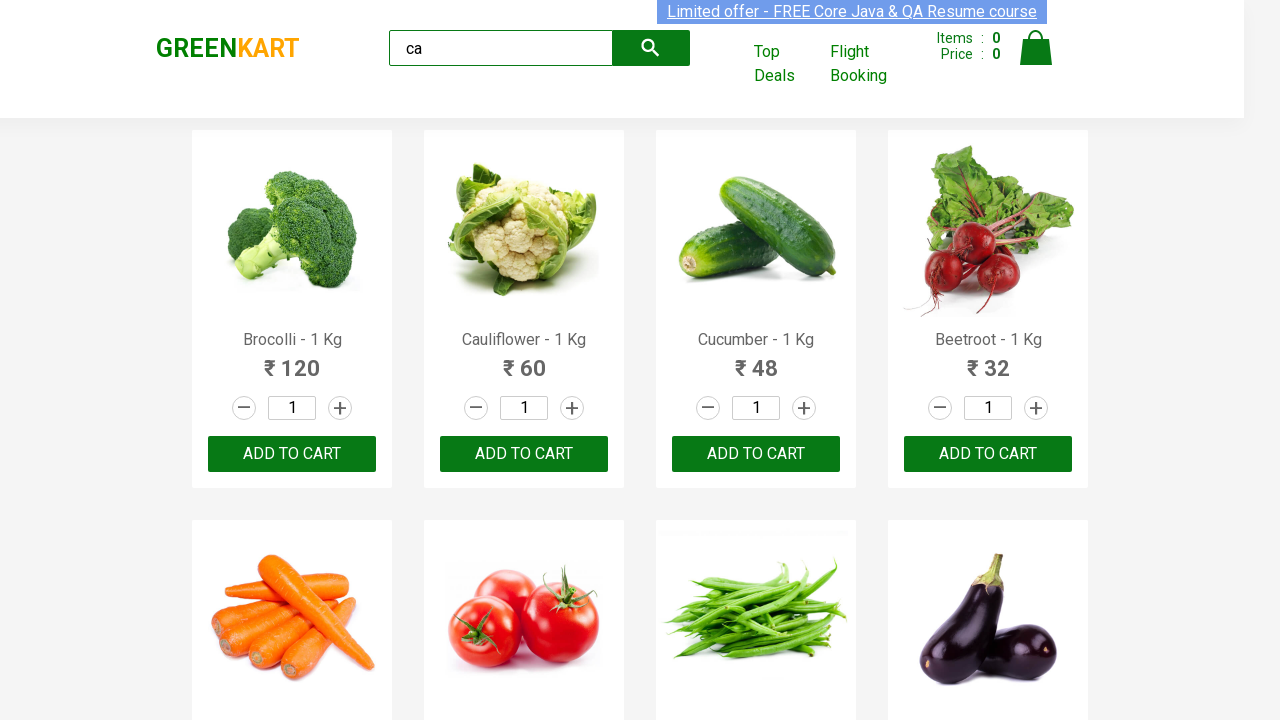

Waited for products to load
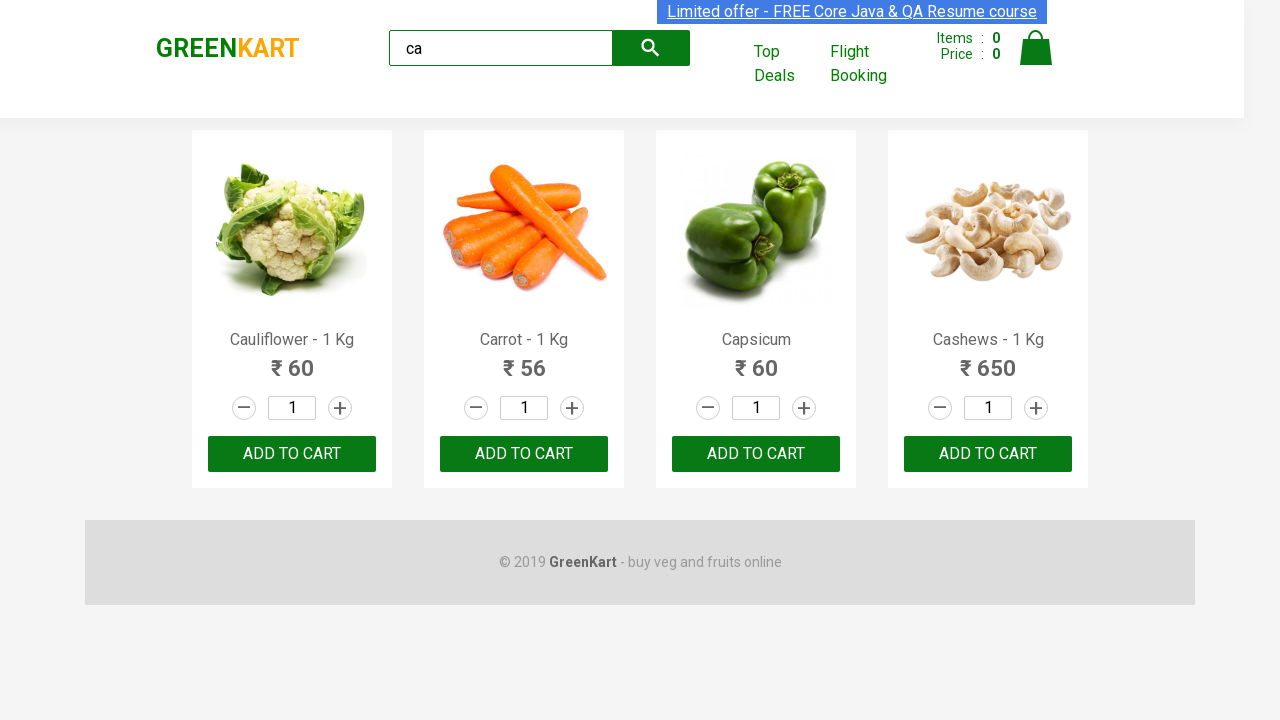

Product elements loaded on page
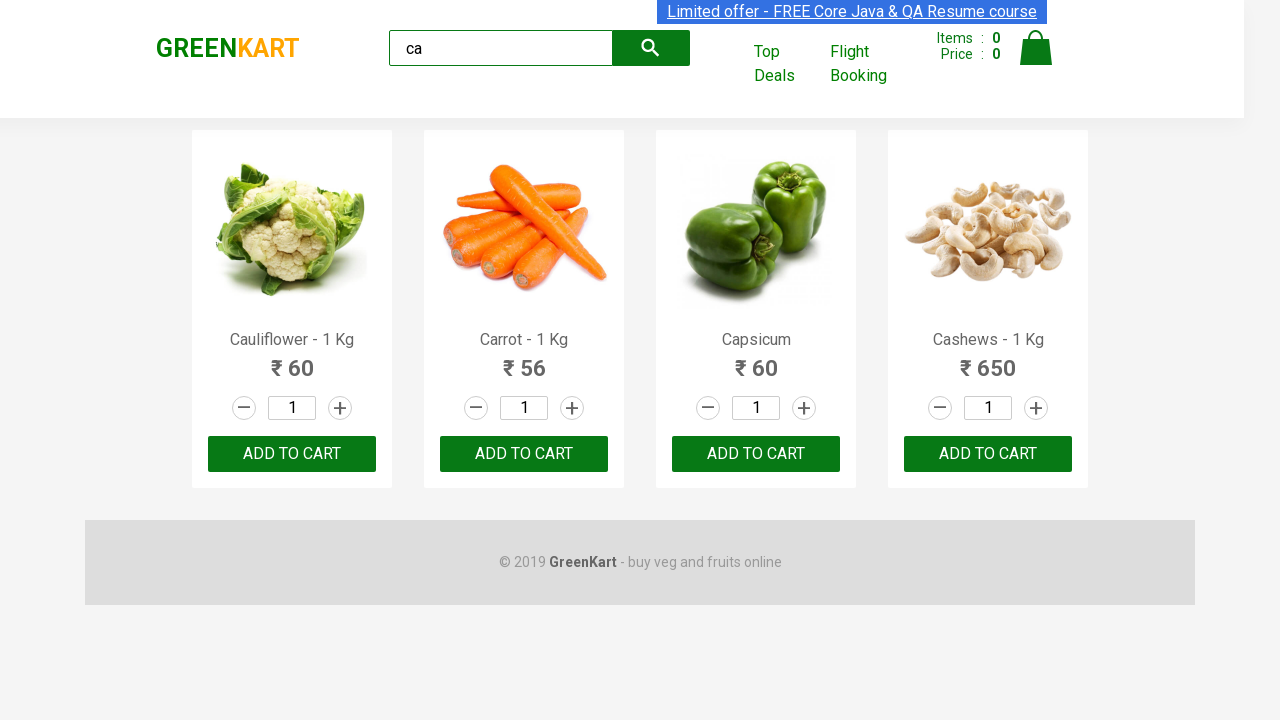

Located all product elements
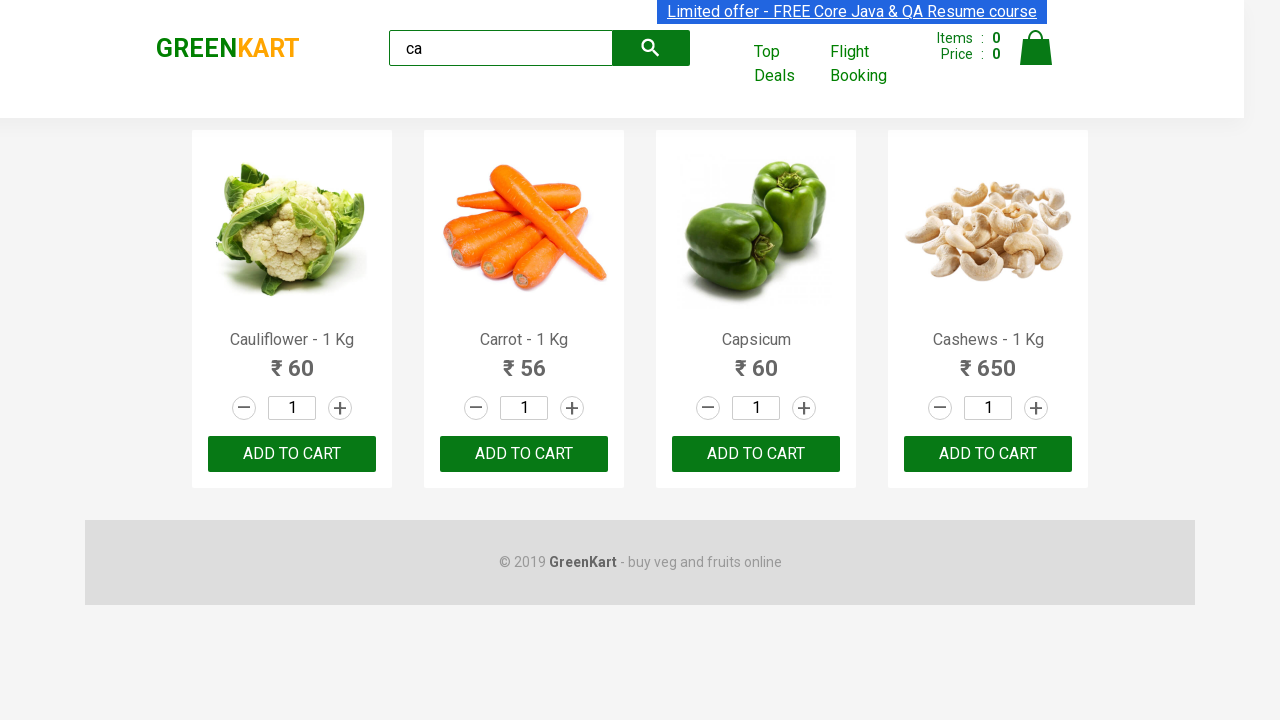

Clicked Add to Cart button for Carrot product at (524, 454) on .products .product >> nth=1 >> button
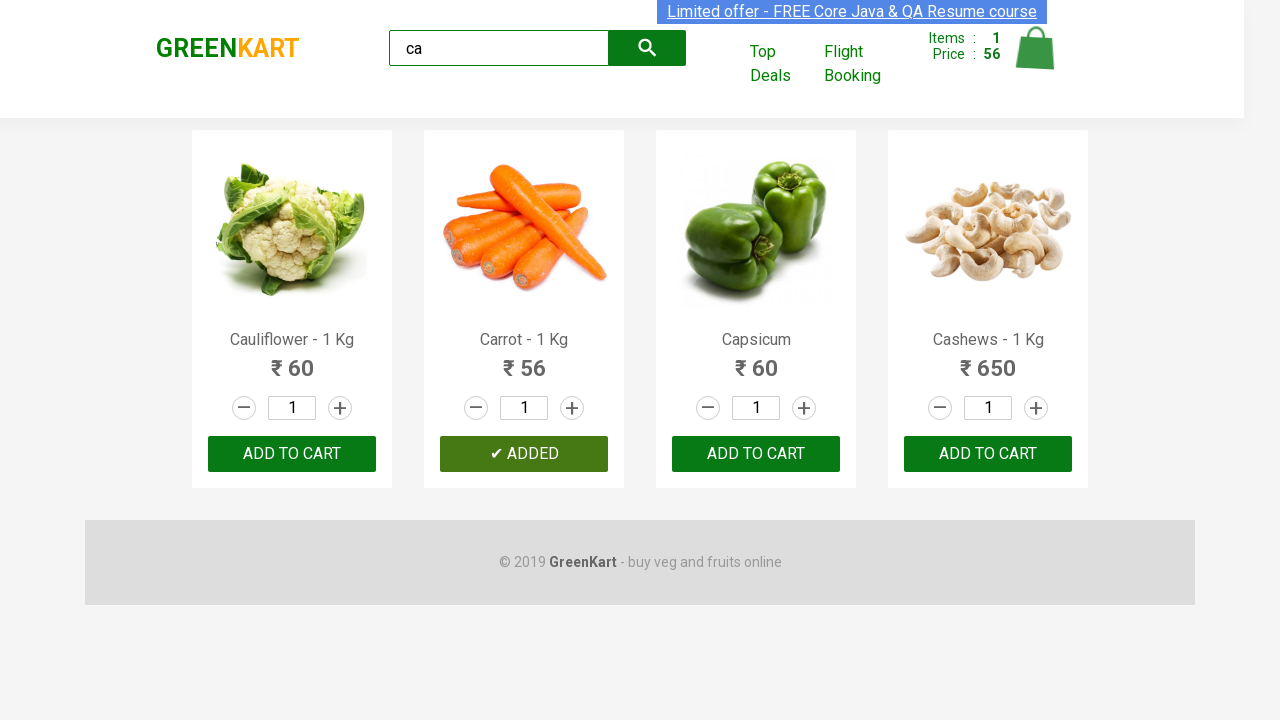

Clicked cart icon to view cart at (1036, 48) on .cart-icon > img
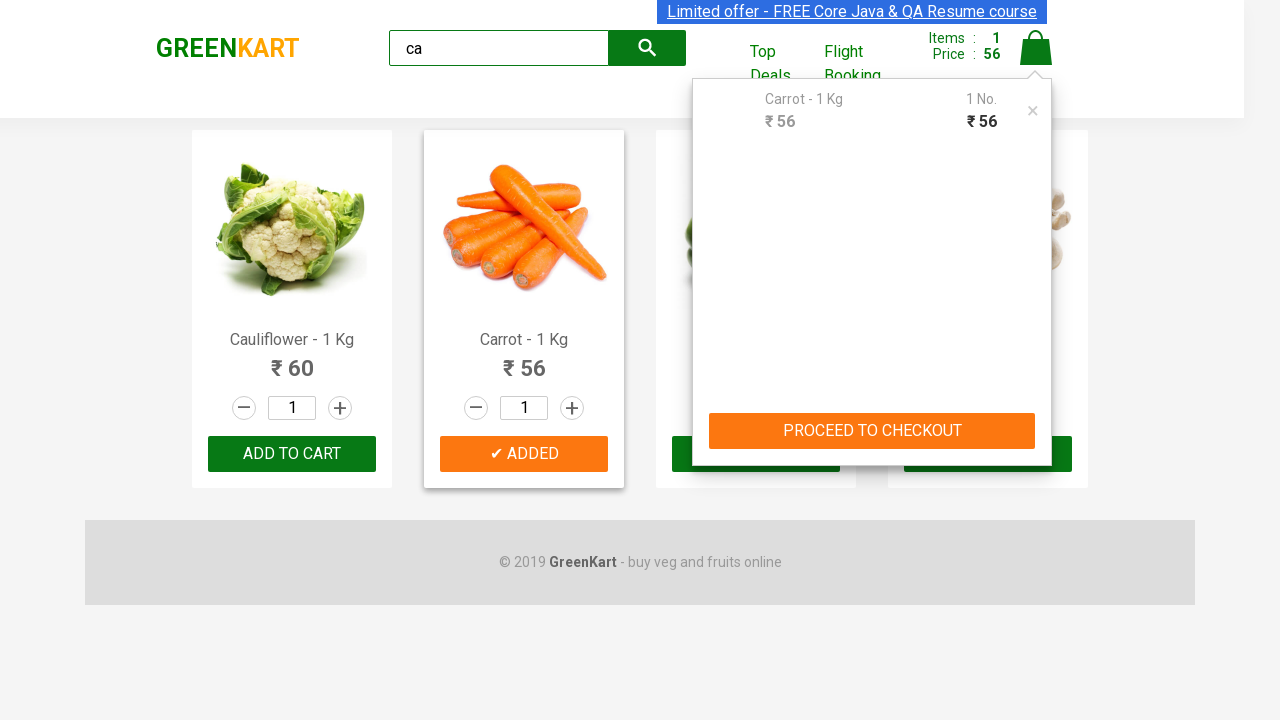

Clicked PROCEED TO CHECKOUT button at (872, 431) on text=PROCEED TO CHECKOUT
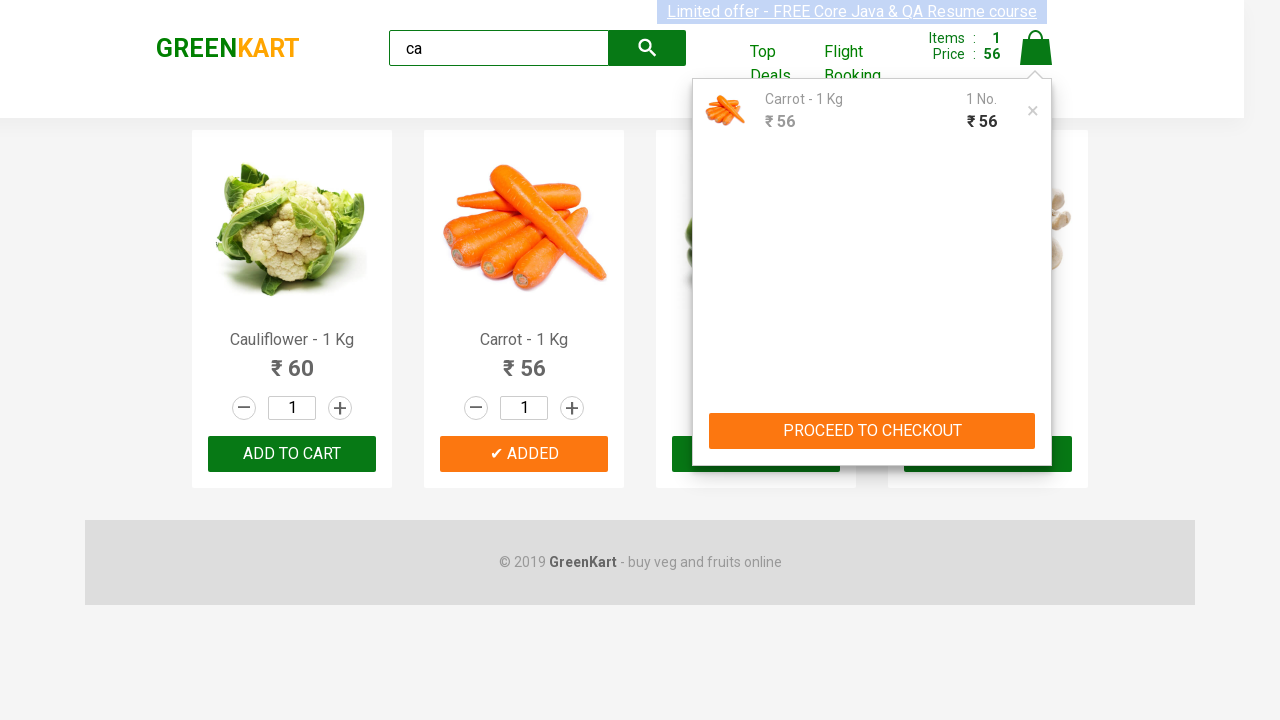

Waited for checkout page to load
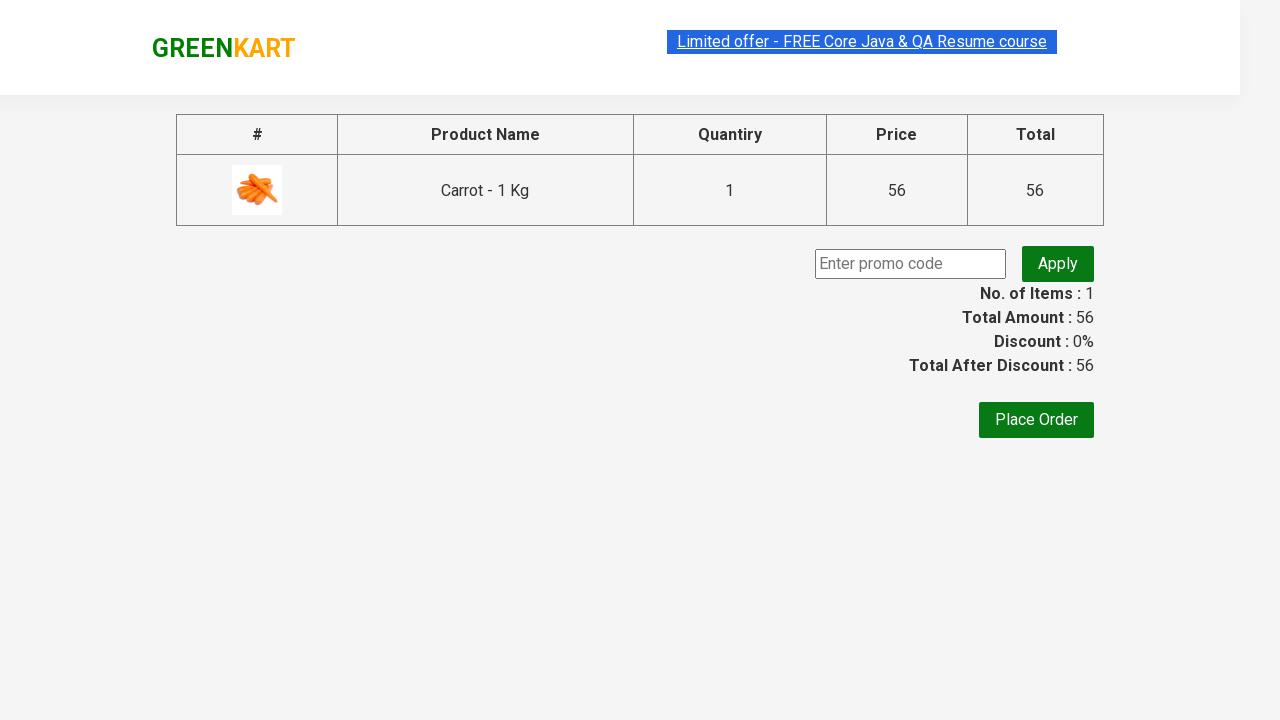

Clicked Place Order button to complete transaction at (1036, 420) on text=Place Order
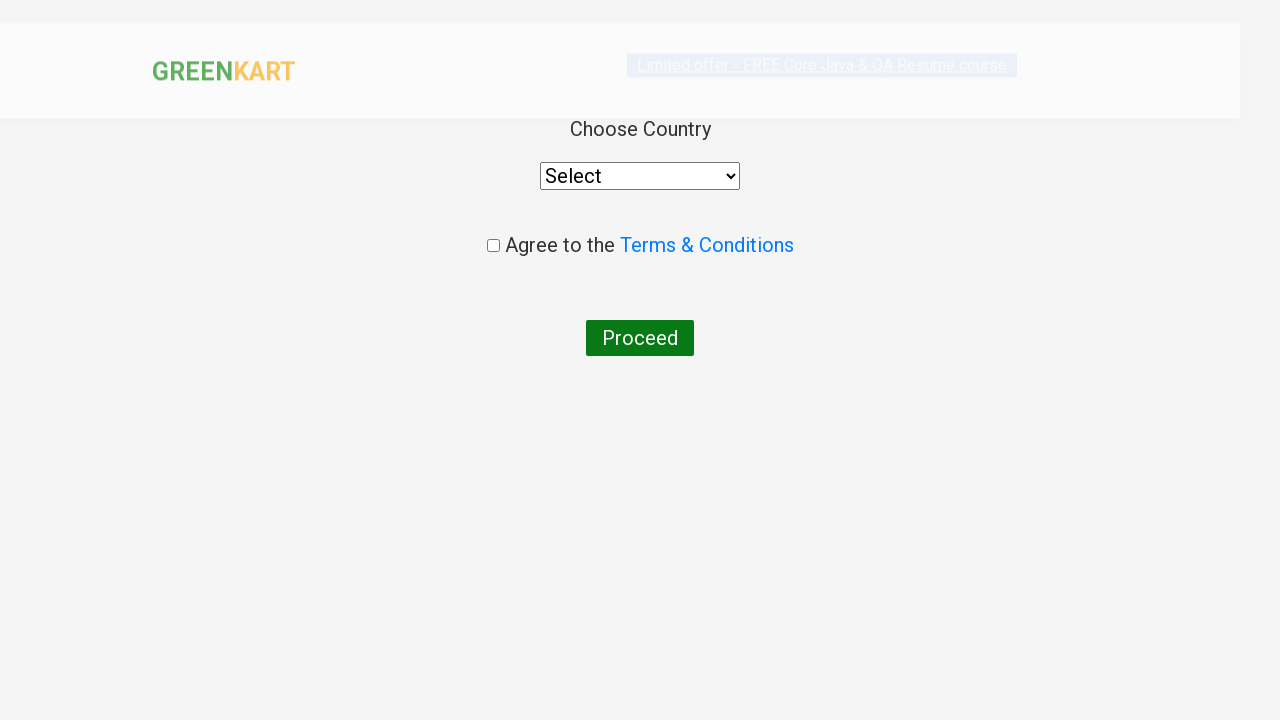

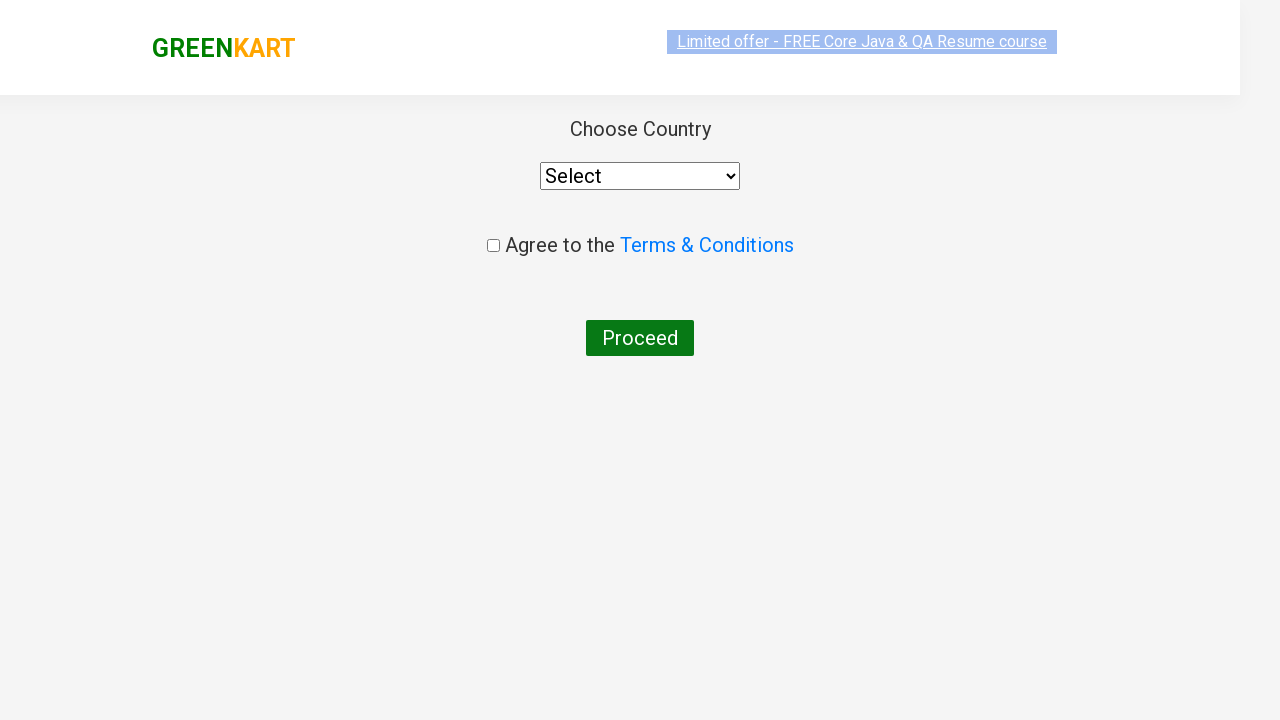